Tests iframe interaction by switching to an iframe, clearing text in a TinyMCE editor, and typing new text

Starting URL: http://the-internet.herokuapp.com/tinymce

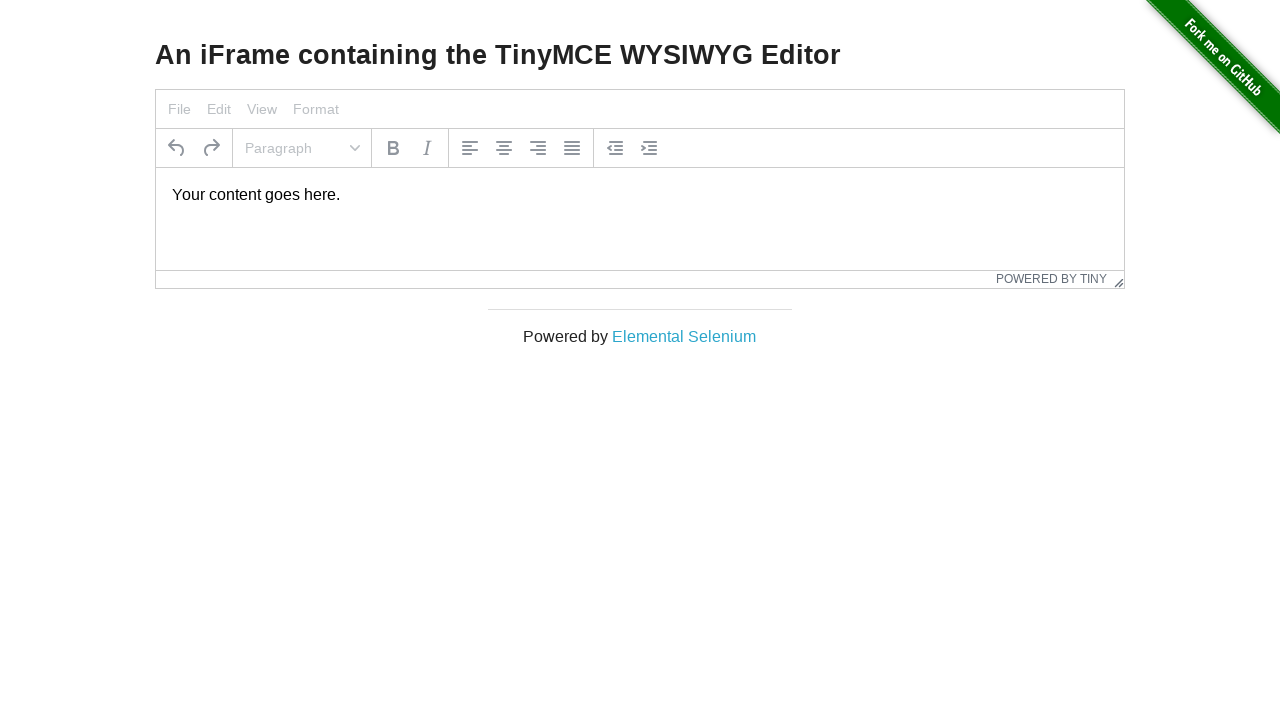

Switched to TinyMCE iframe (mce_0_ifr)
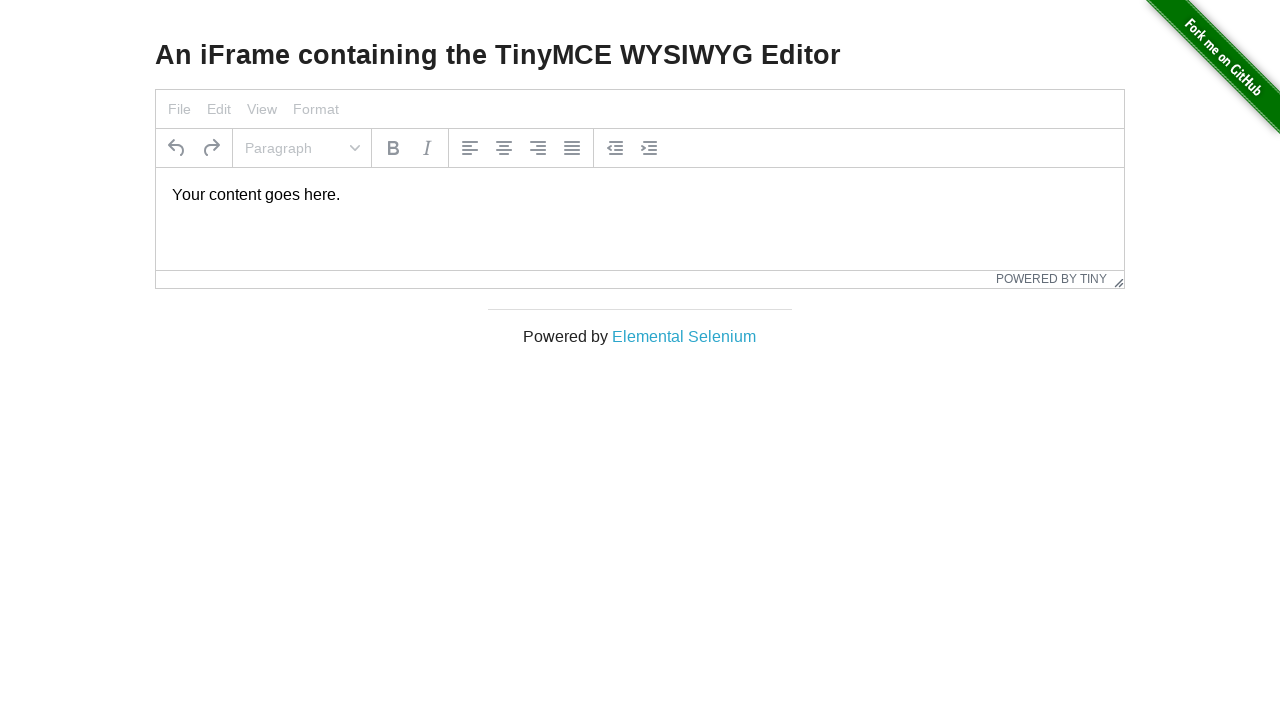

Located TinyMCE editor element
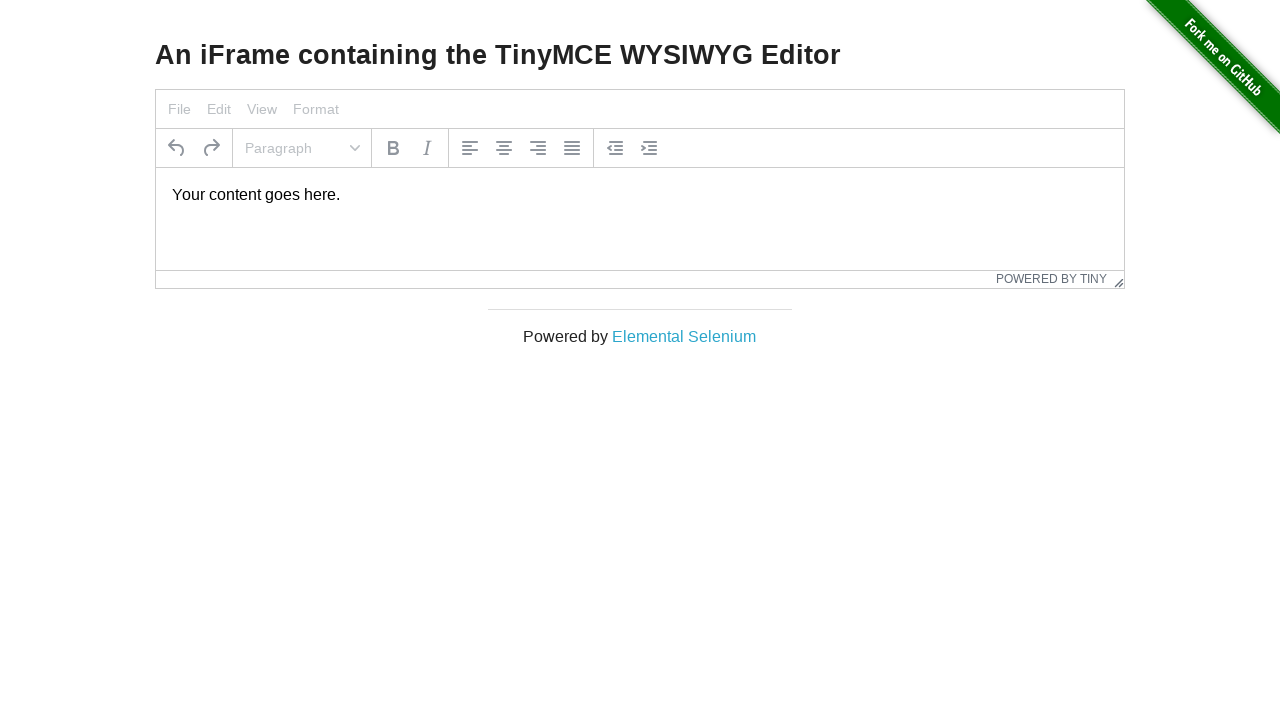

Clicked into TinyMCE editor at (640, 195) on #tinymce
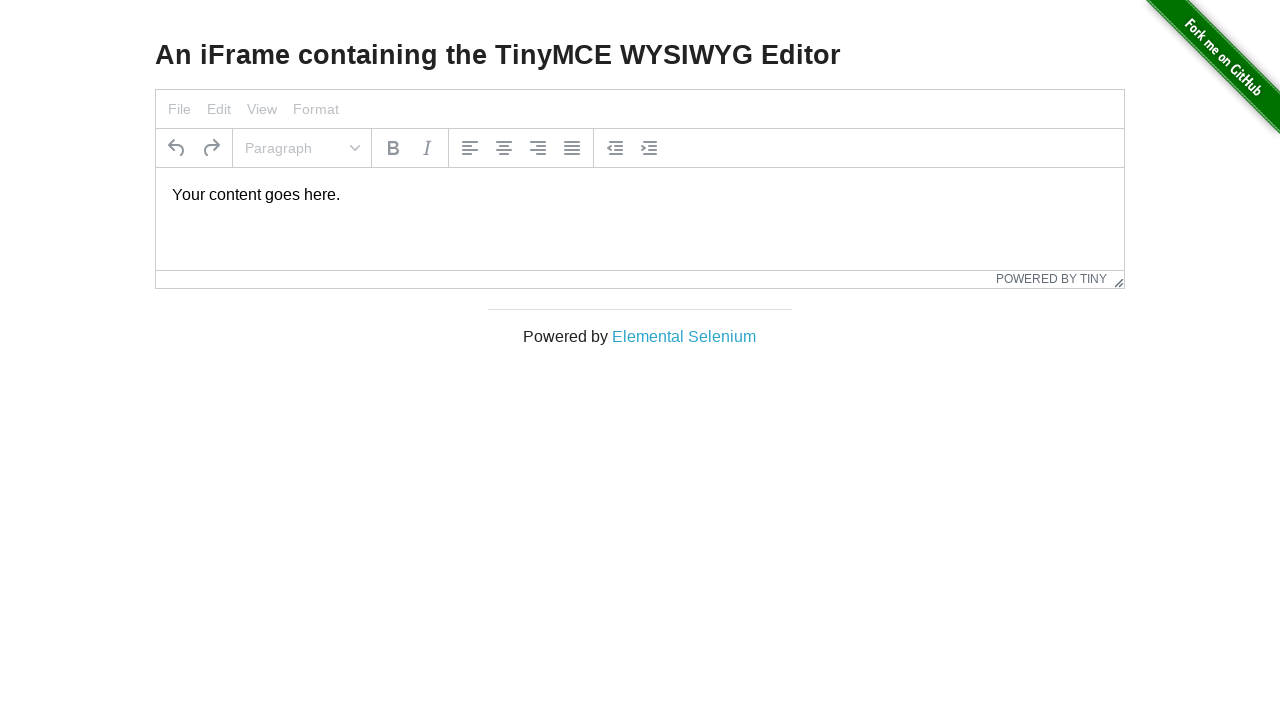

Selected all text in editor (Ctrl+A) on #tinymce
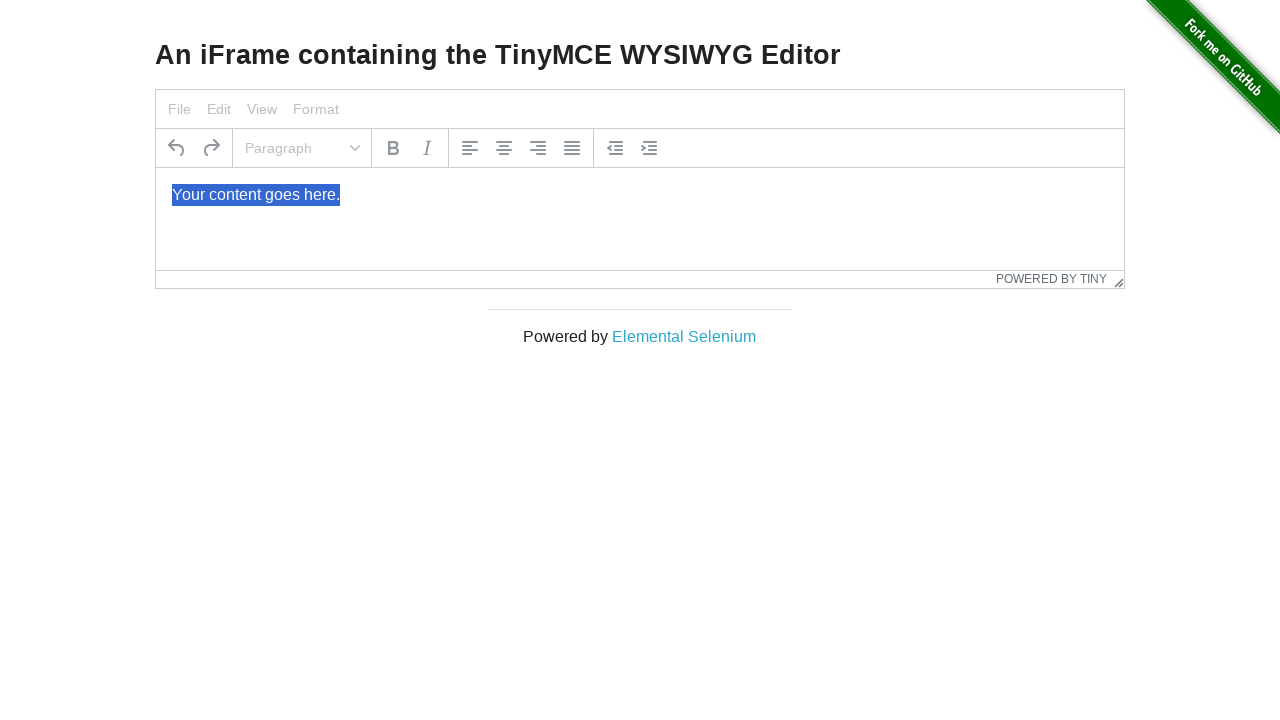

Deleted all text from editor on #tinymce
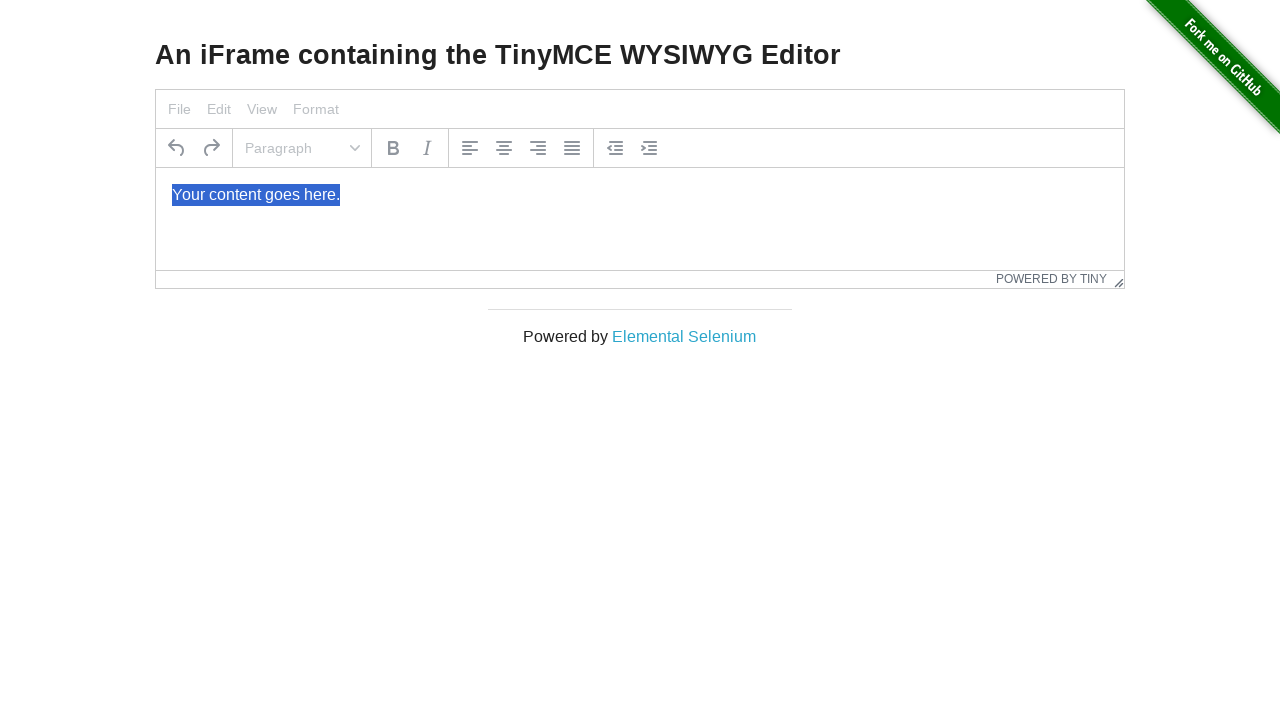

Typed 'hi guys' into the TinyMCE editor on #tinymce
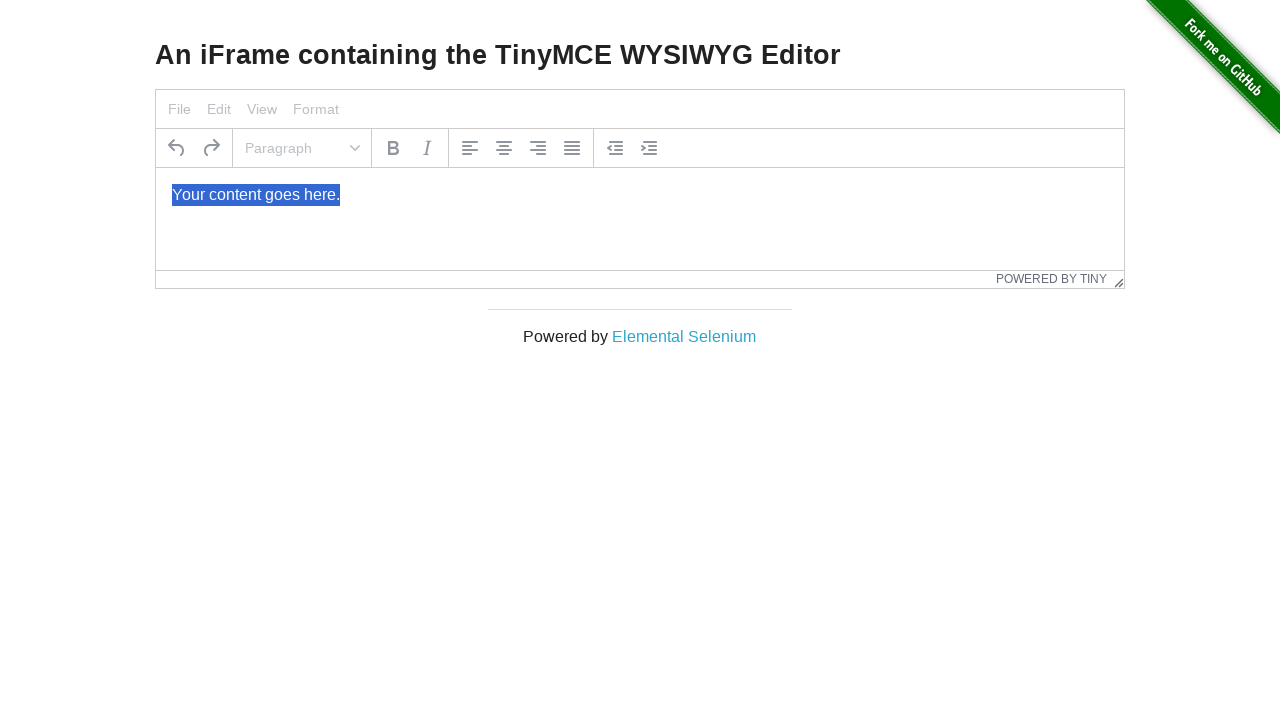

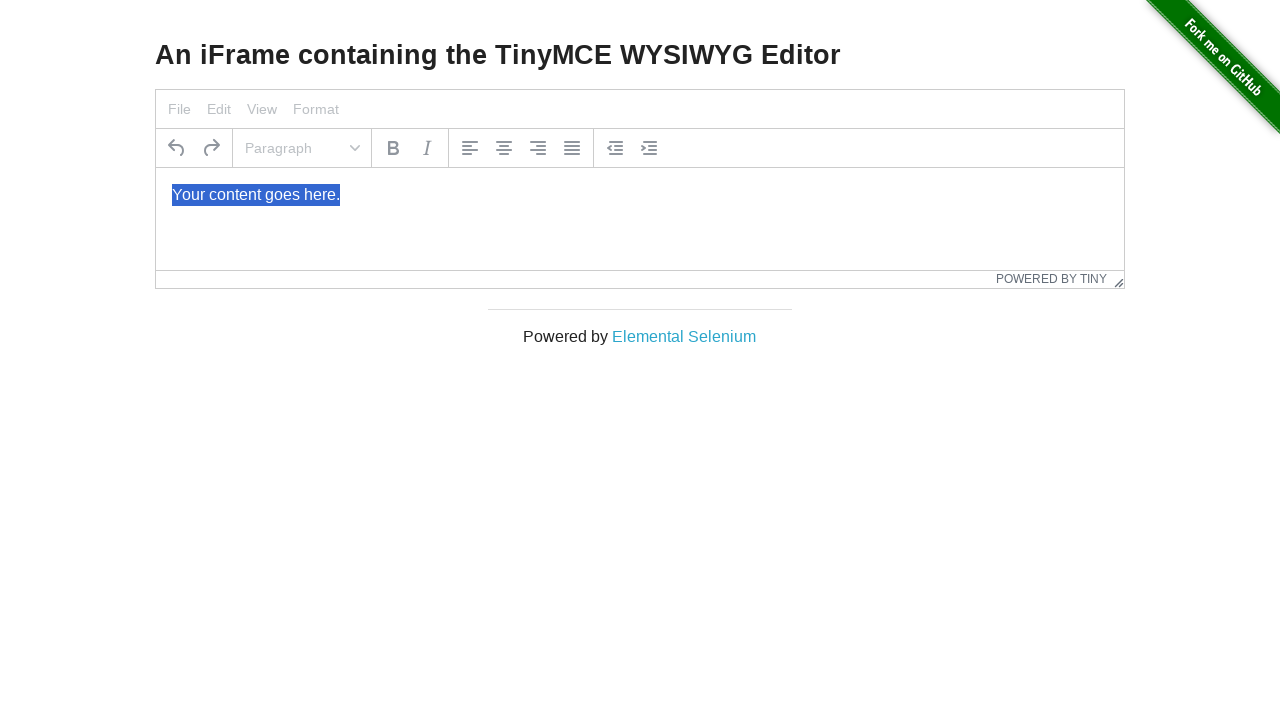